Tests that navigating to the VWO app homepage redirects to the login page by verifying the URL changes to the login hash route

Starting URL: https://app.vwo.com/

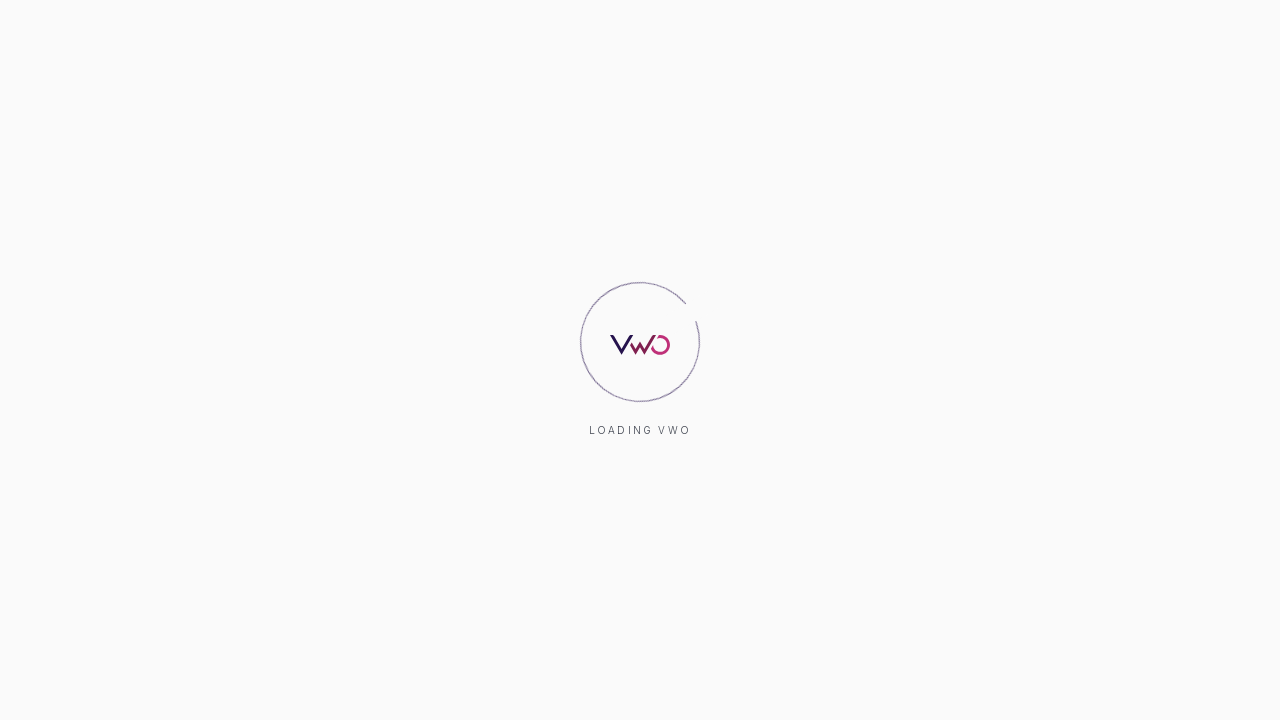

Navigated to VWO app homepage at https://app.vwo.com/
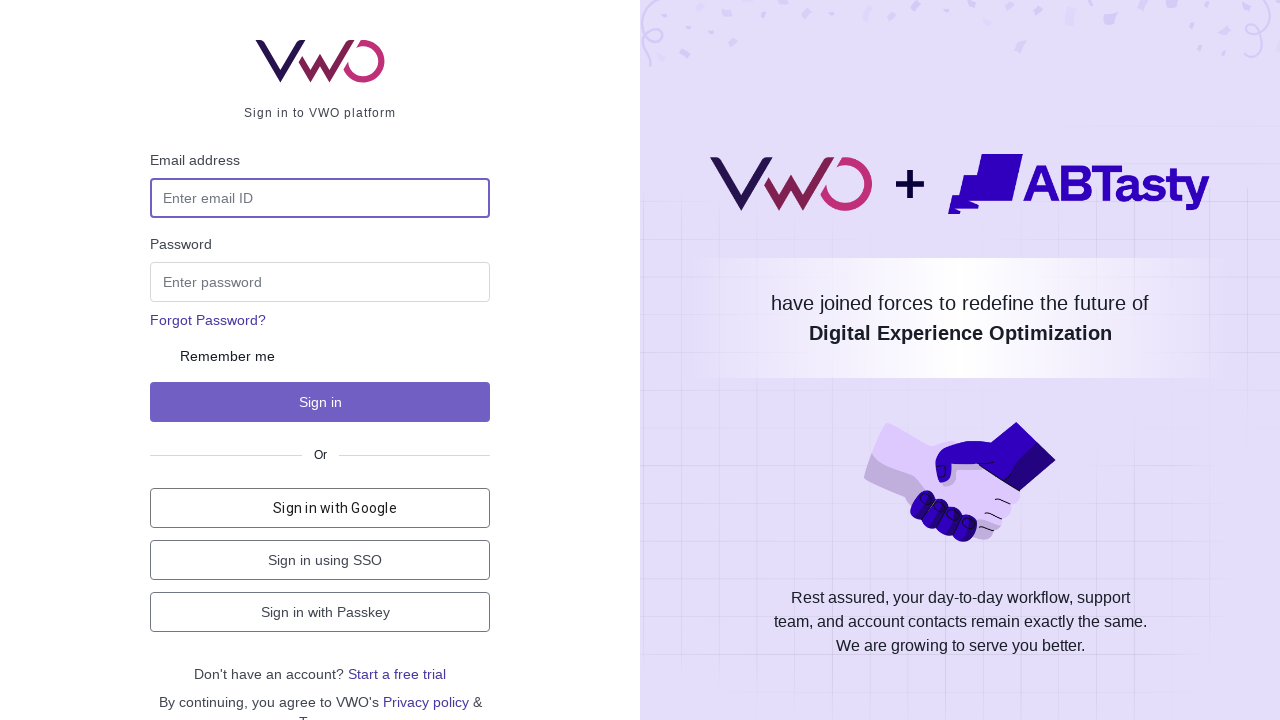

Waited for page to reach network idle state after navigation
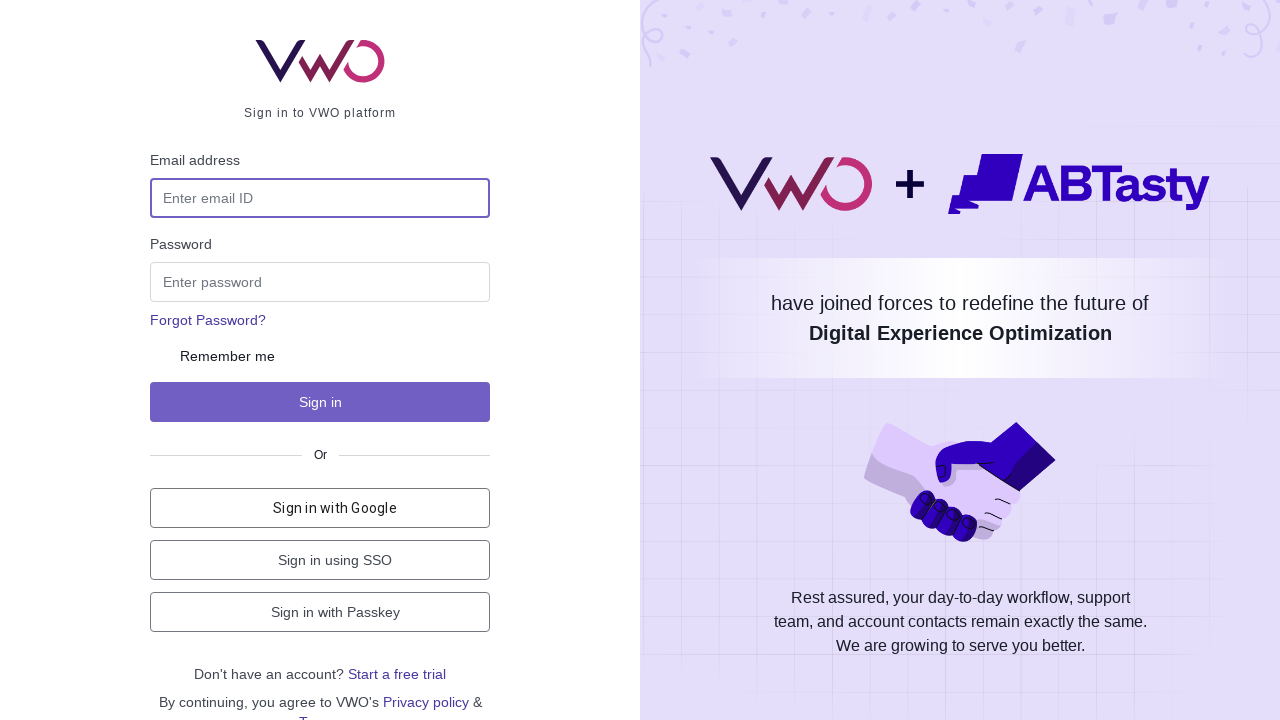

Verified that homepage redirected to login page at https://app.vwo.com/#/login
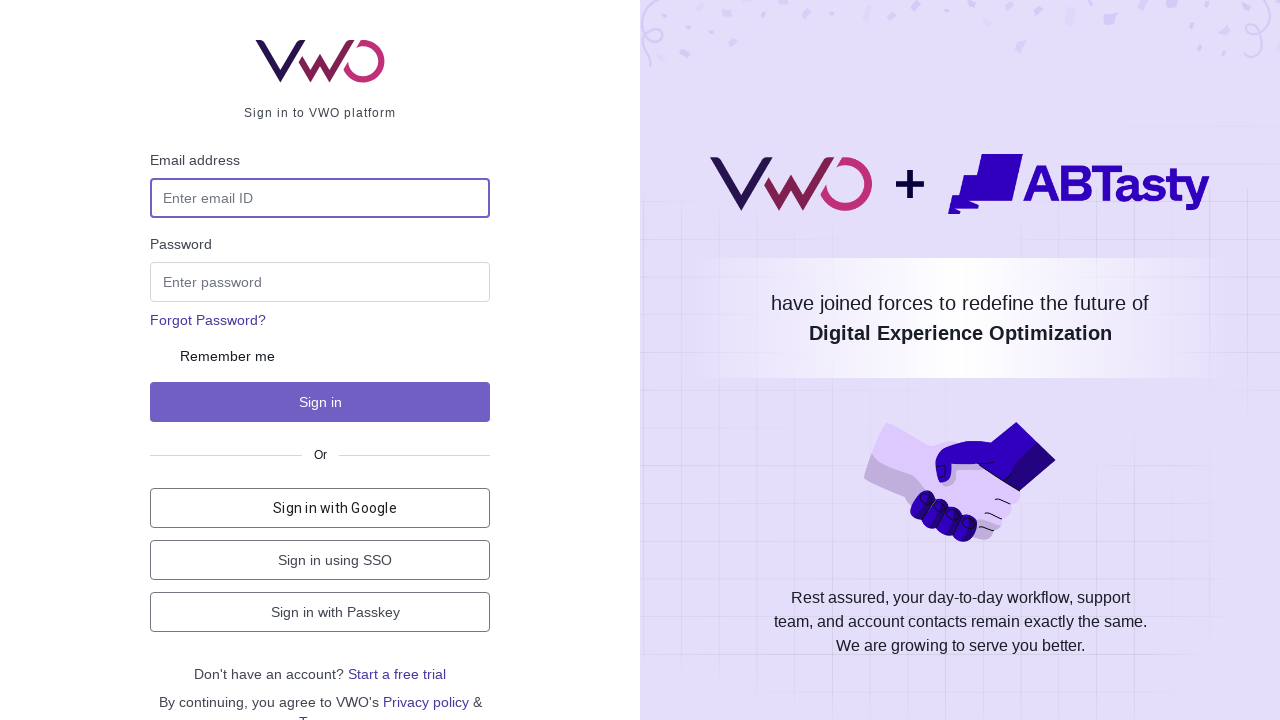

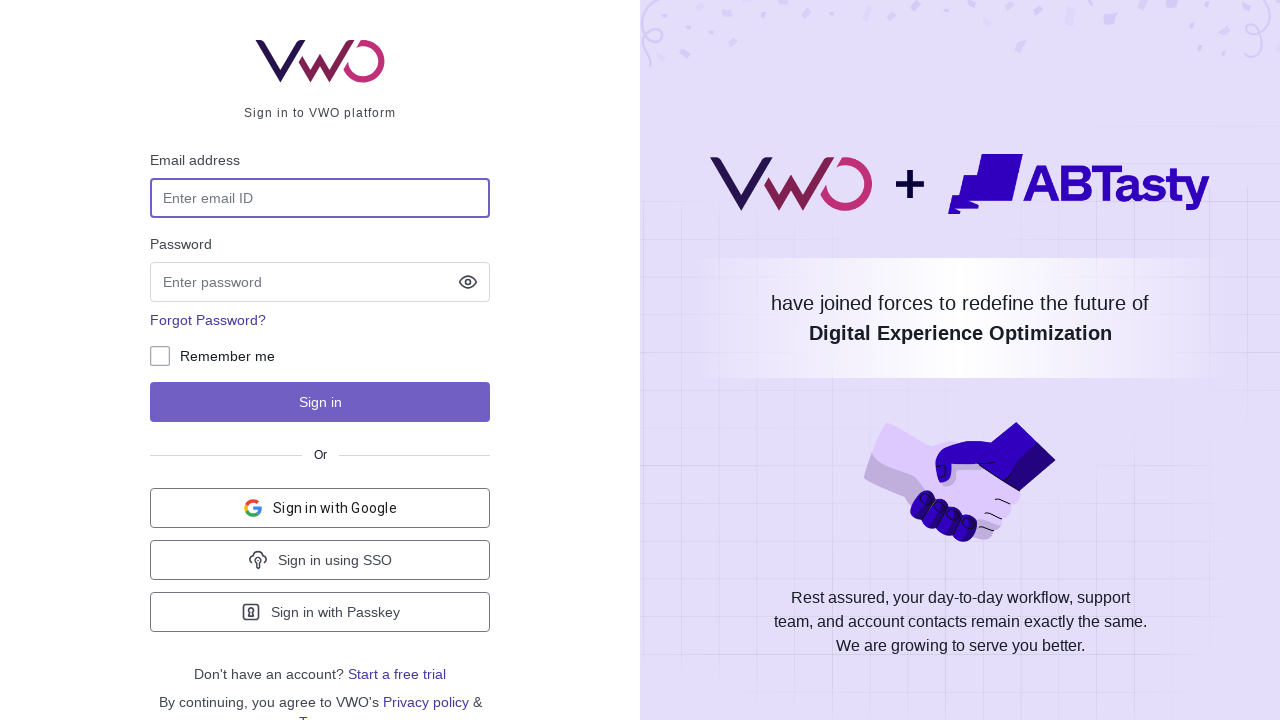